Tests a contact/registration form by filling in name, email, phone, and textarea fields on a test automation practice website.

Starting URL: https://testautomationpractice.blogspot.com/

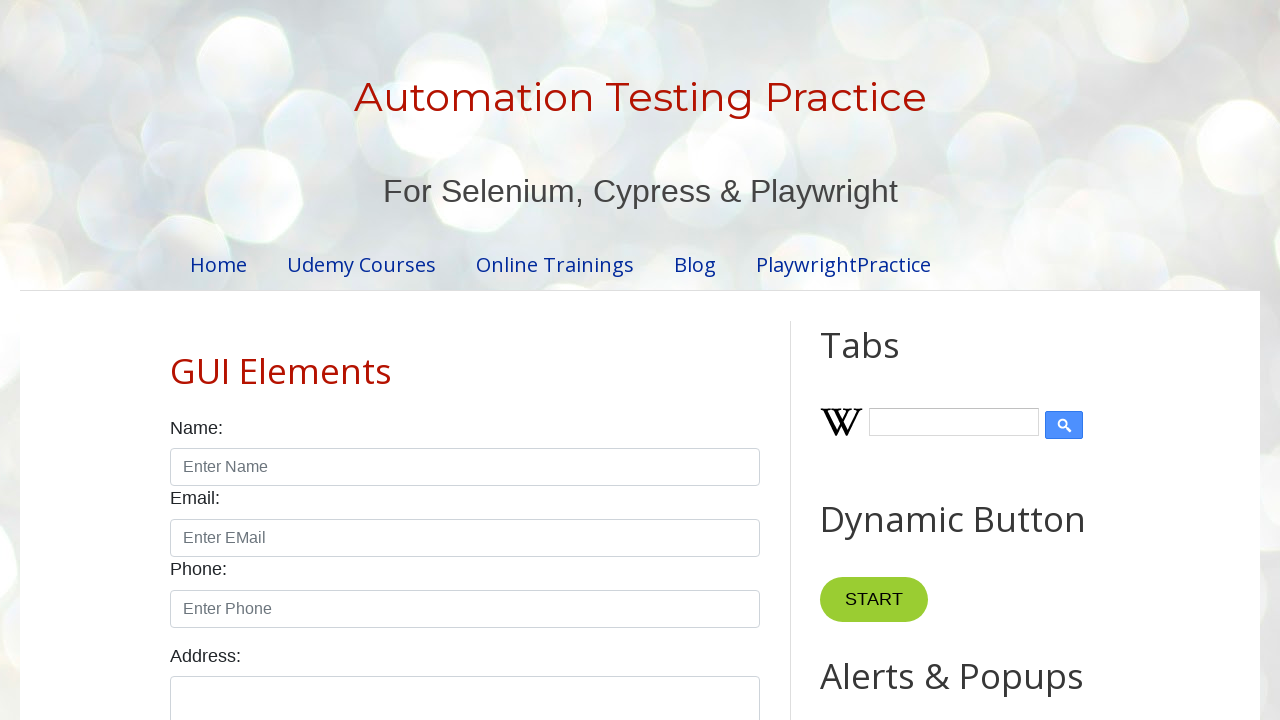

Navigated to test automation practice website
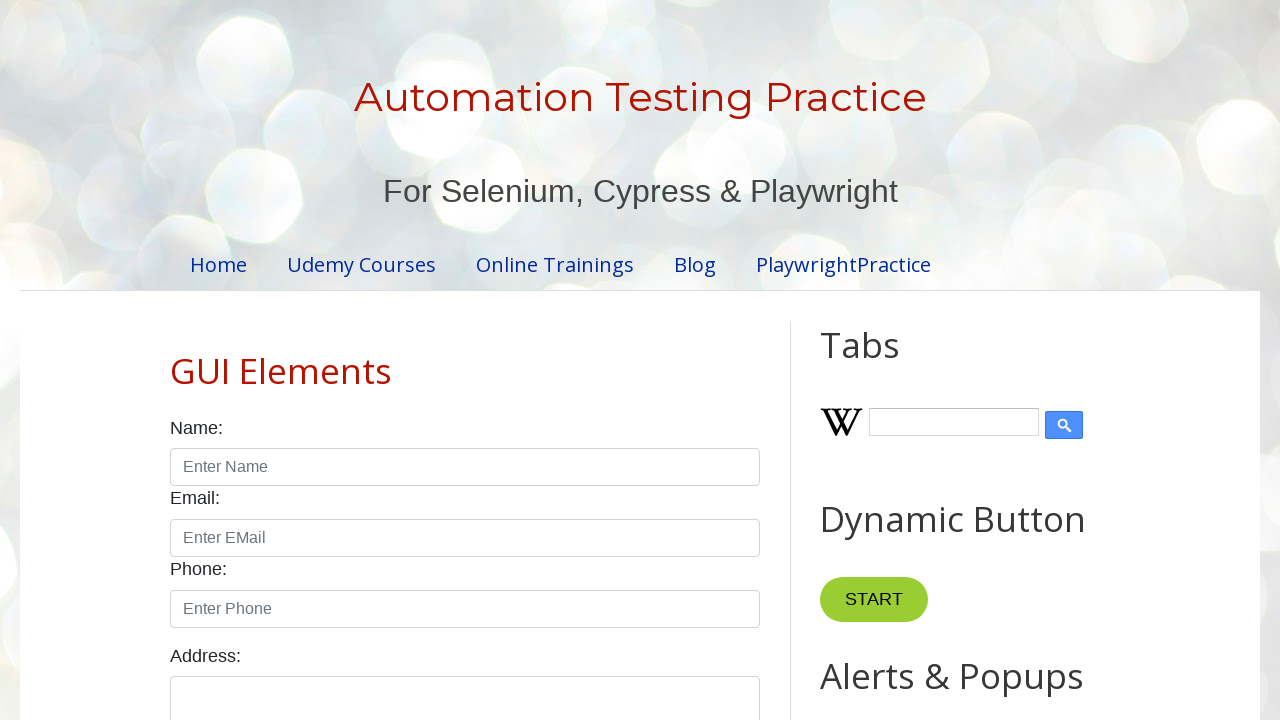

Filled name field with 'Ankit' on #name
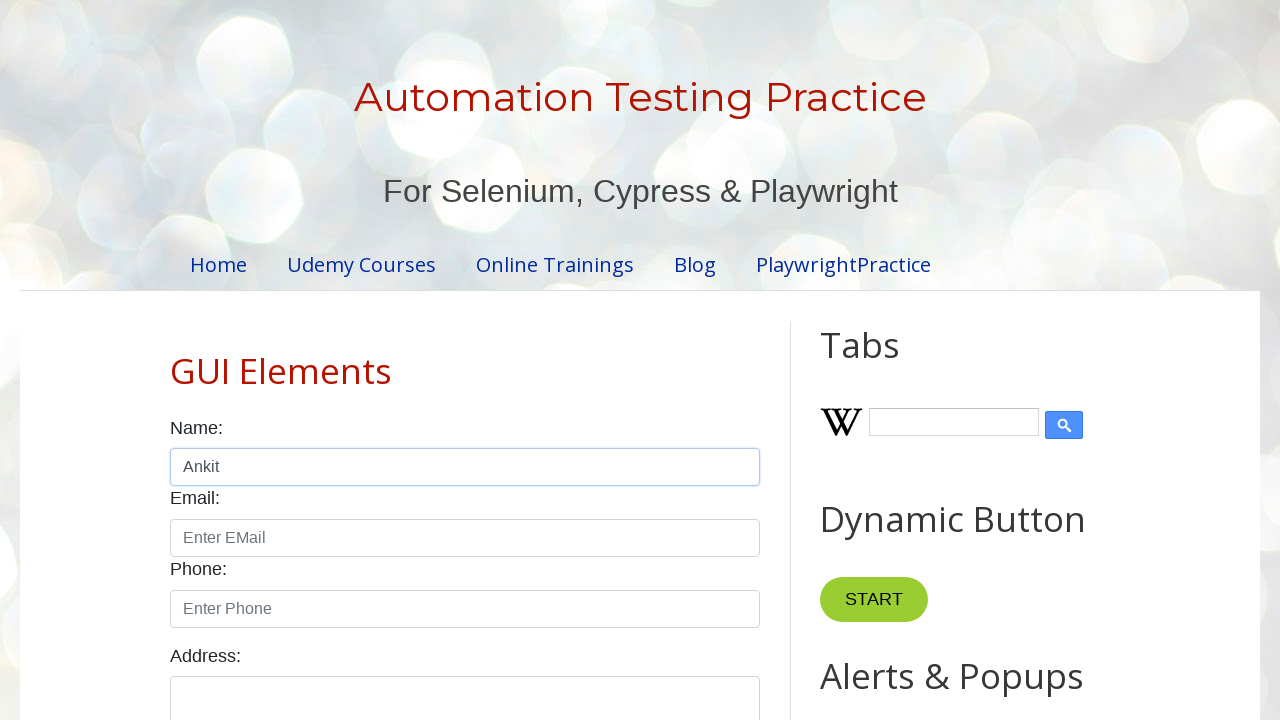

Filled email field with 'testuser2847@example.com' on #email
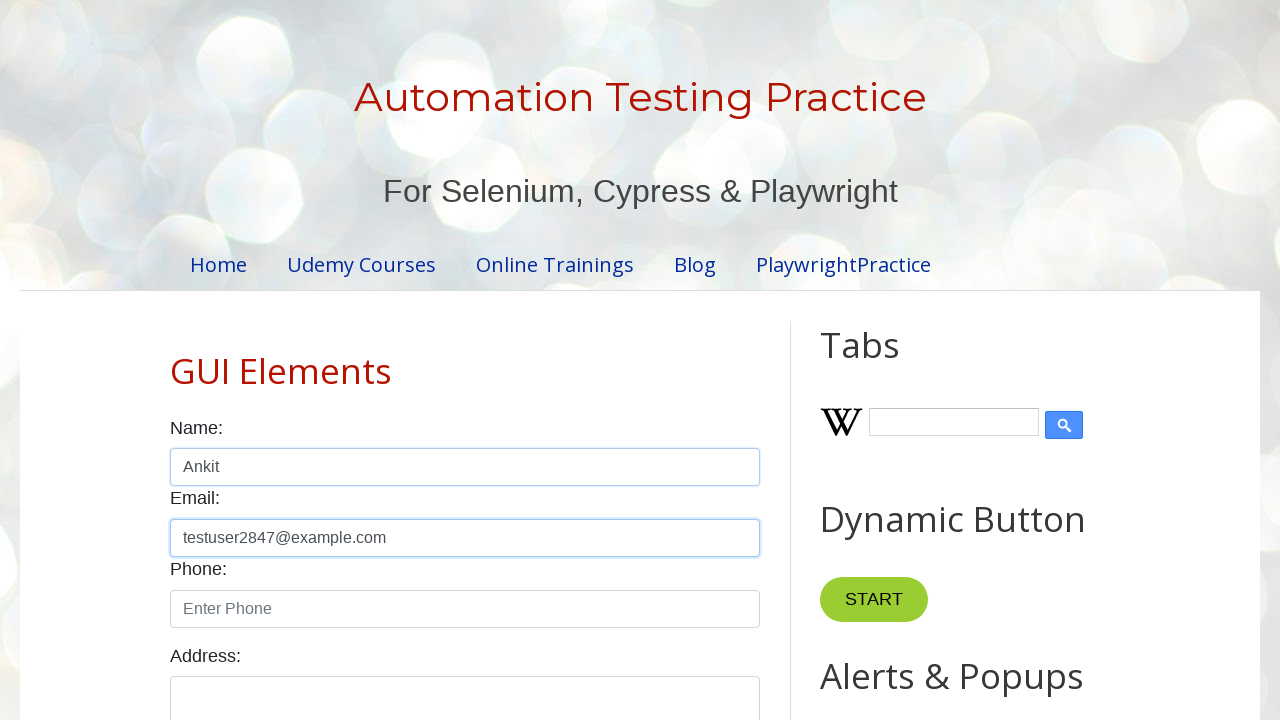

Filled phone field with '8675309123' on #phone
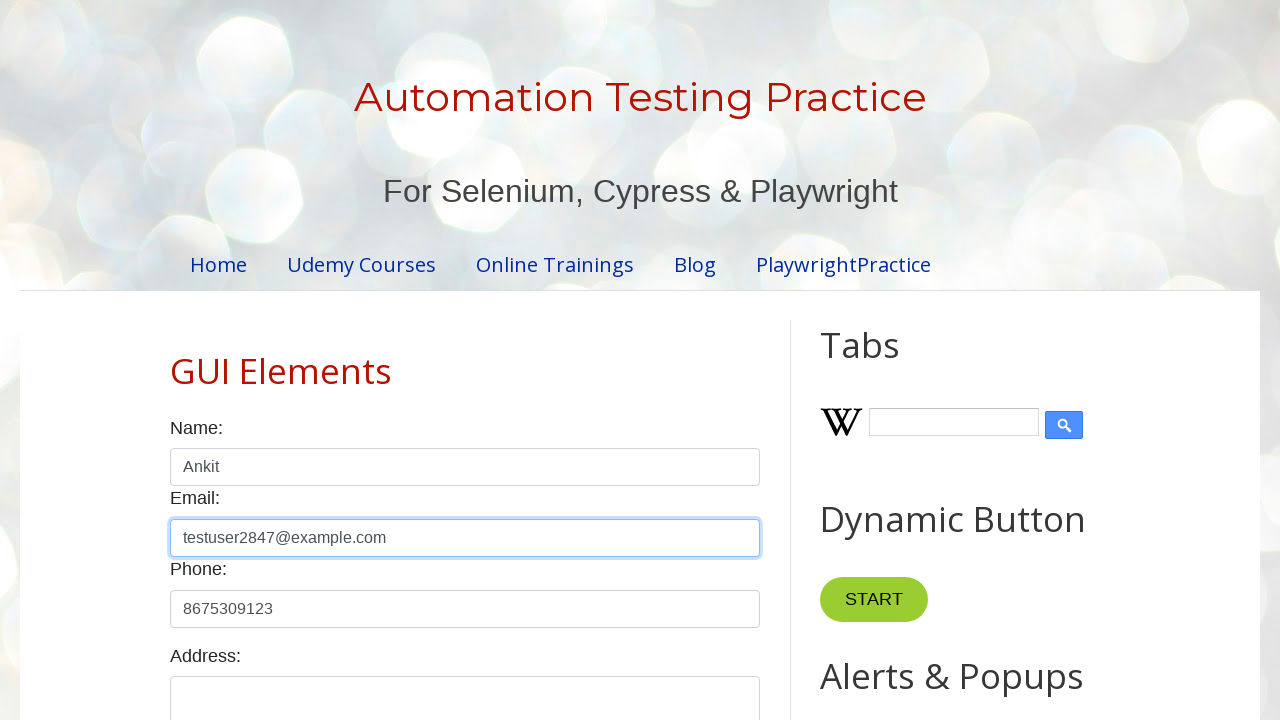

Filled textarea field with test message on #textarea
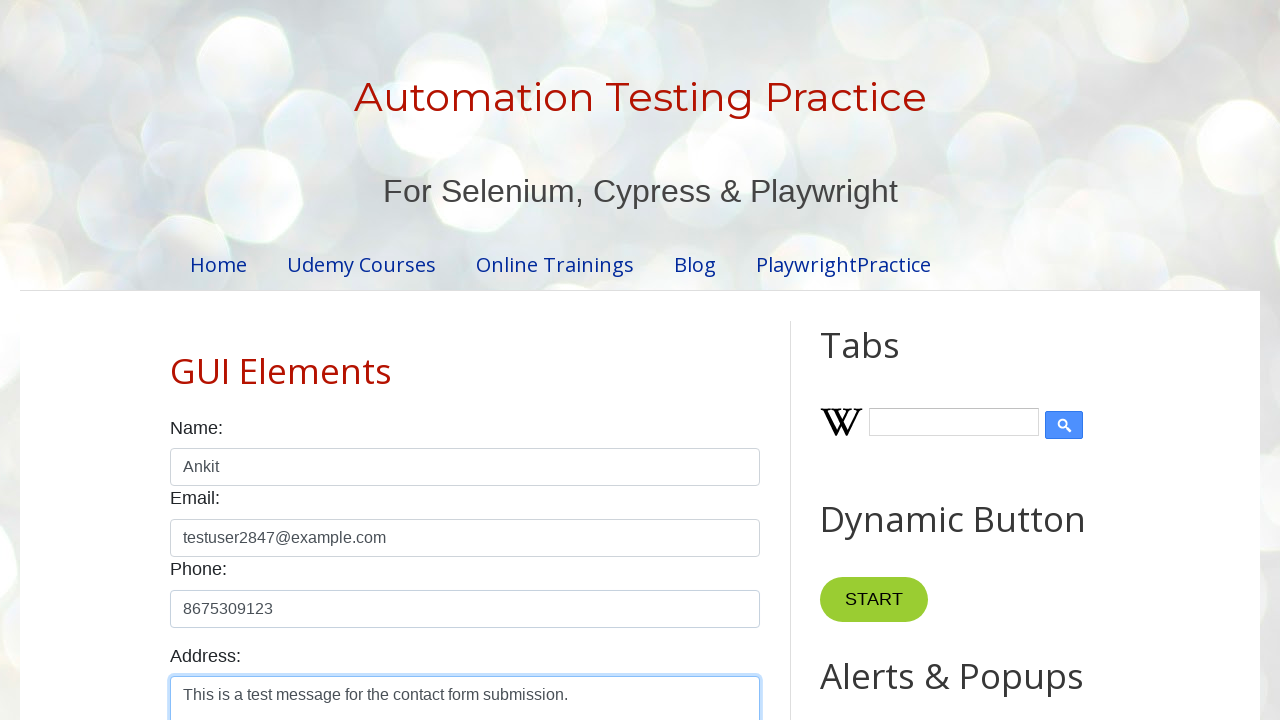

Waited 1 second for form to process
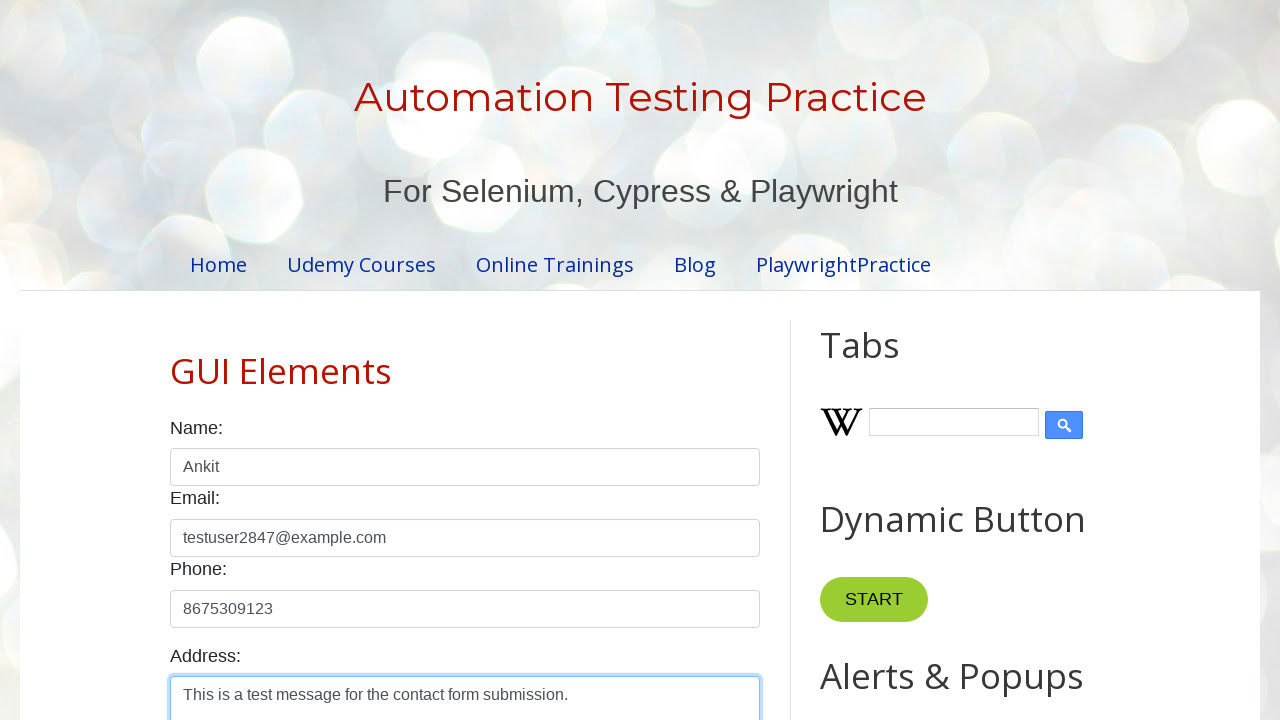

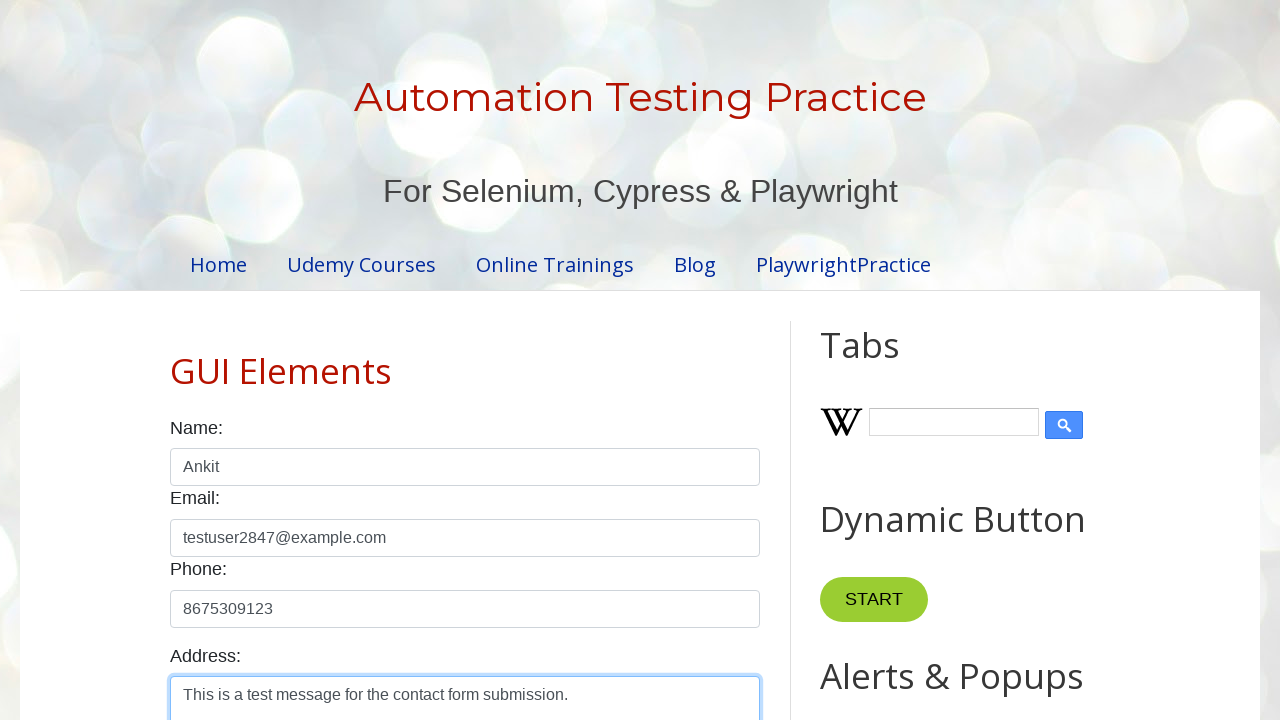